Adds specific vegetables (Cucumber, Brocolli, Cauliflower, Beetroot) to cart by finding them in the product list and clicking their ADD TO CART buttons

Starting URL: https://rahulshettyacademy.com/seleniumPractise/#/

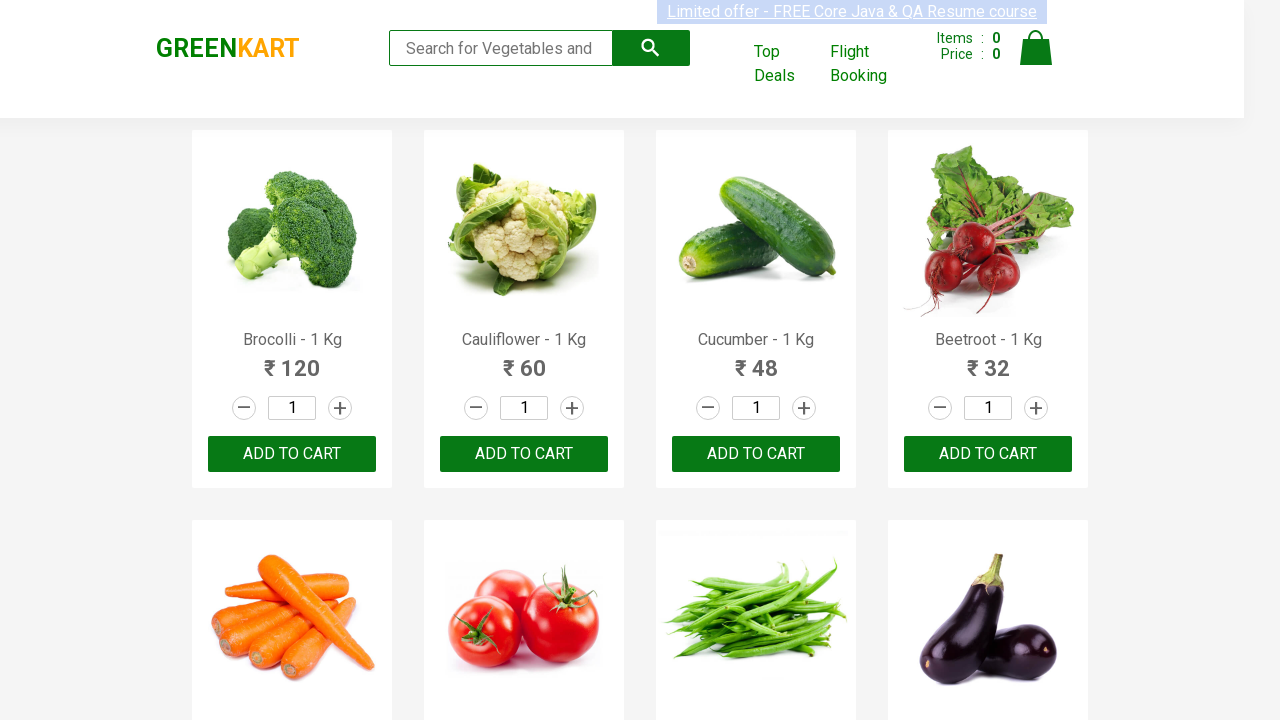

Located all product names on the page
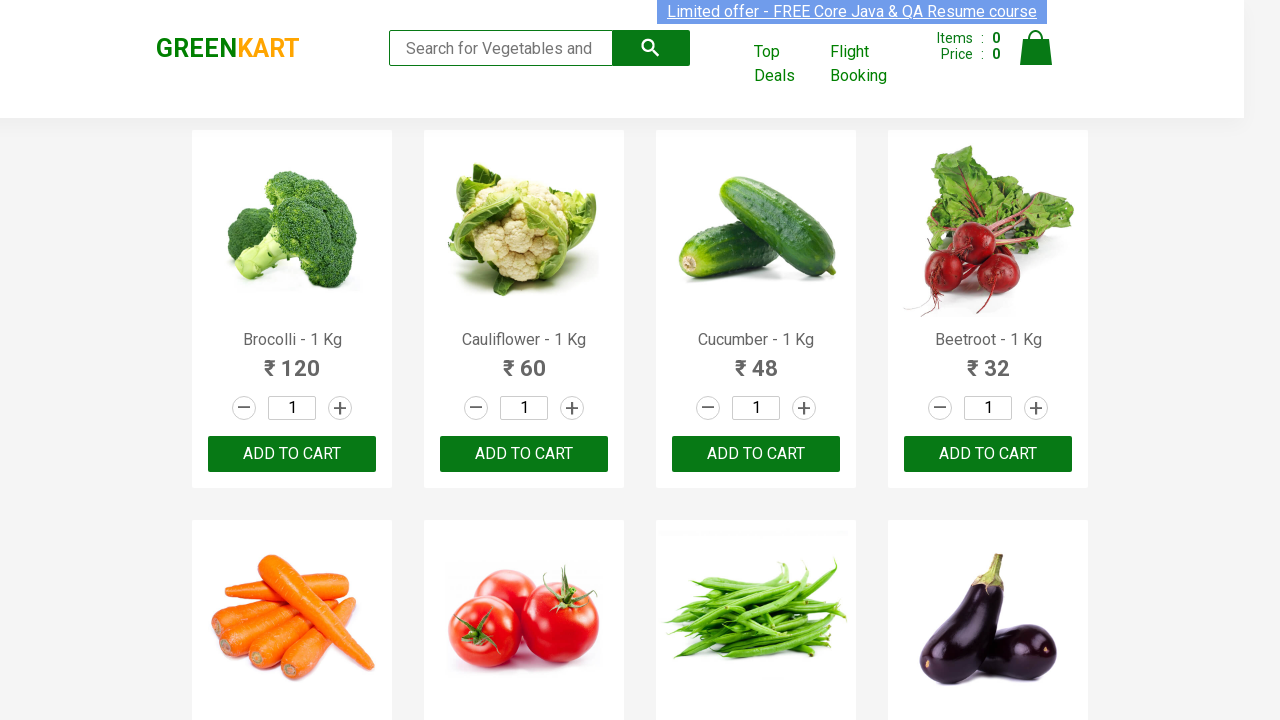

Retrieved product text from position 0
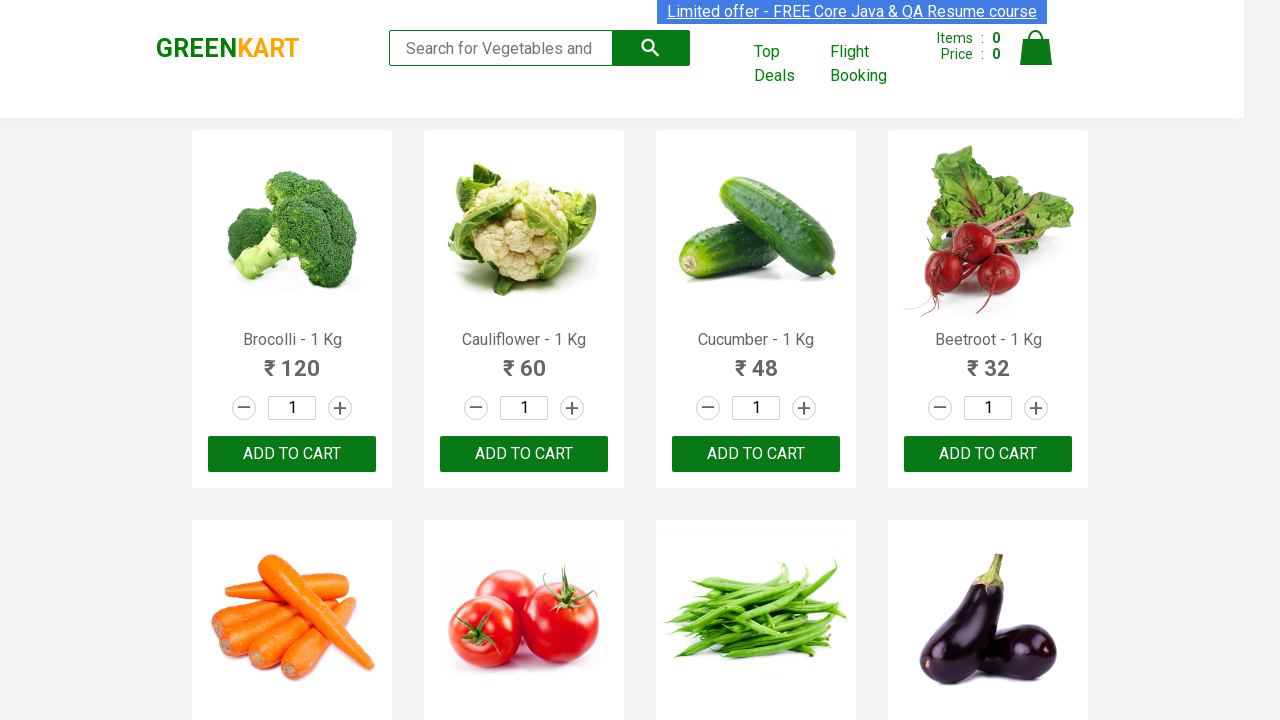

Extracted product name: 'Brocolli'
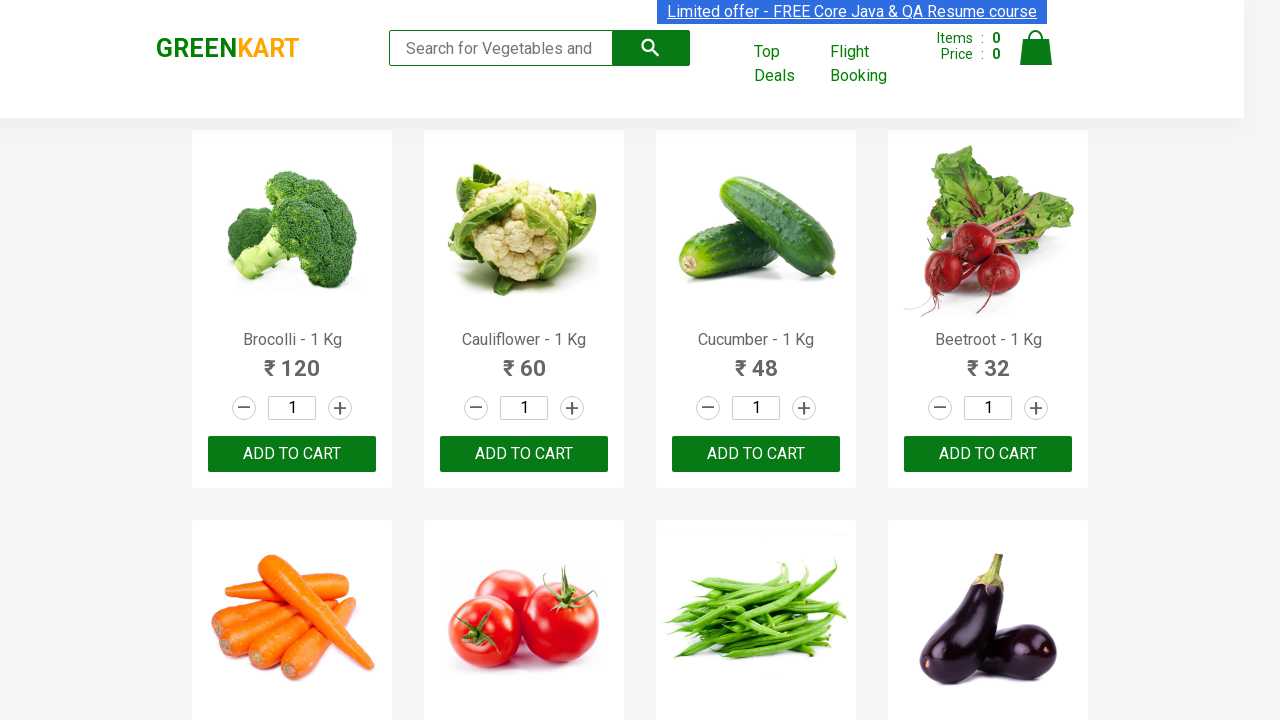

Found needed item 'Brocolli' - adding to cart (item 1)
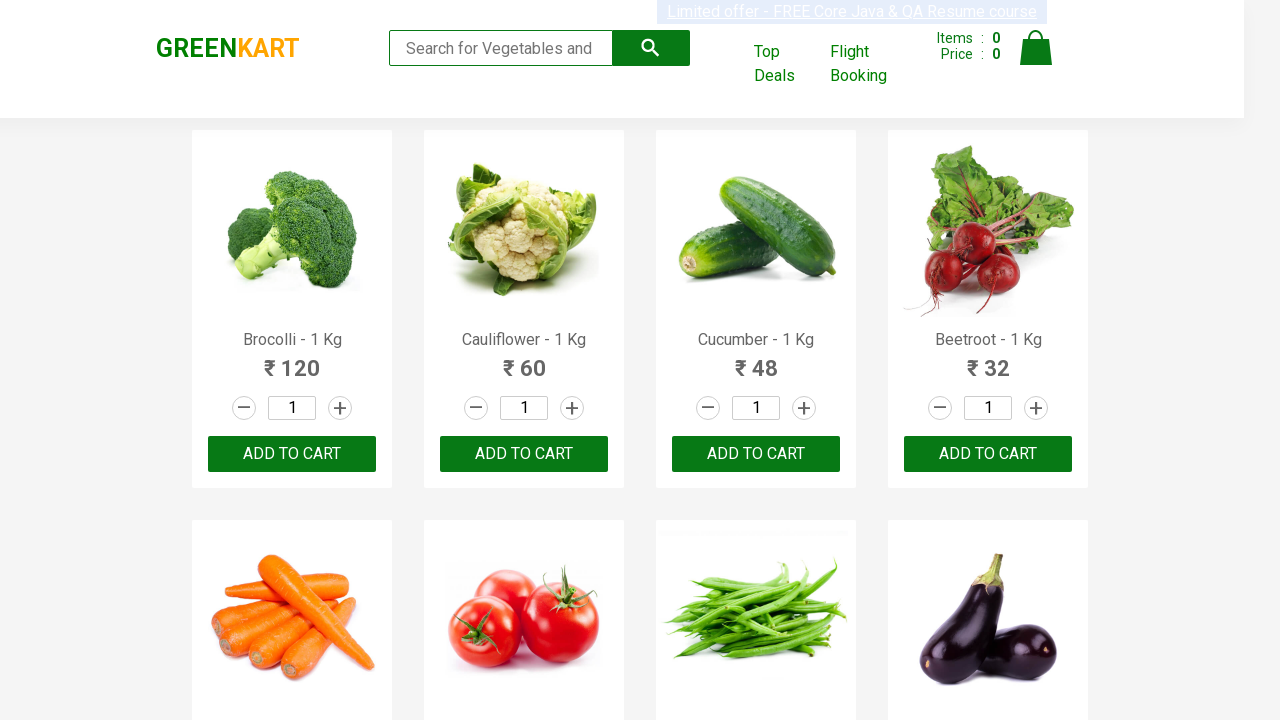

Clicked ADD TO CART button for 'Brocolli' at (292, 454) on xpath=//button[text()='ADD TO CART'] >> nth=0
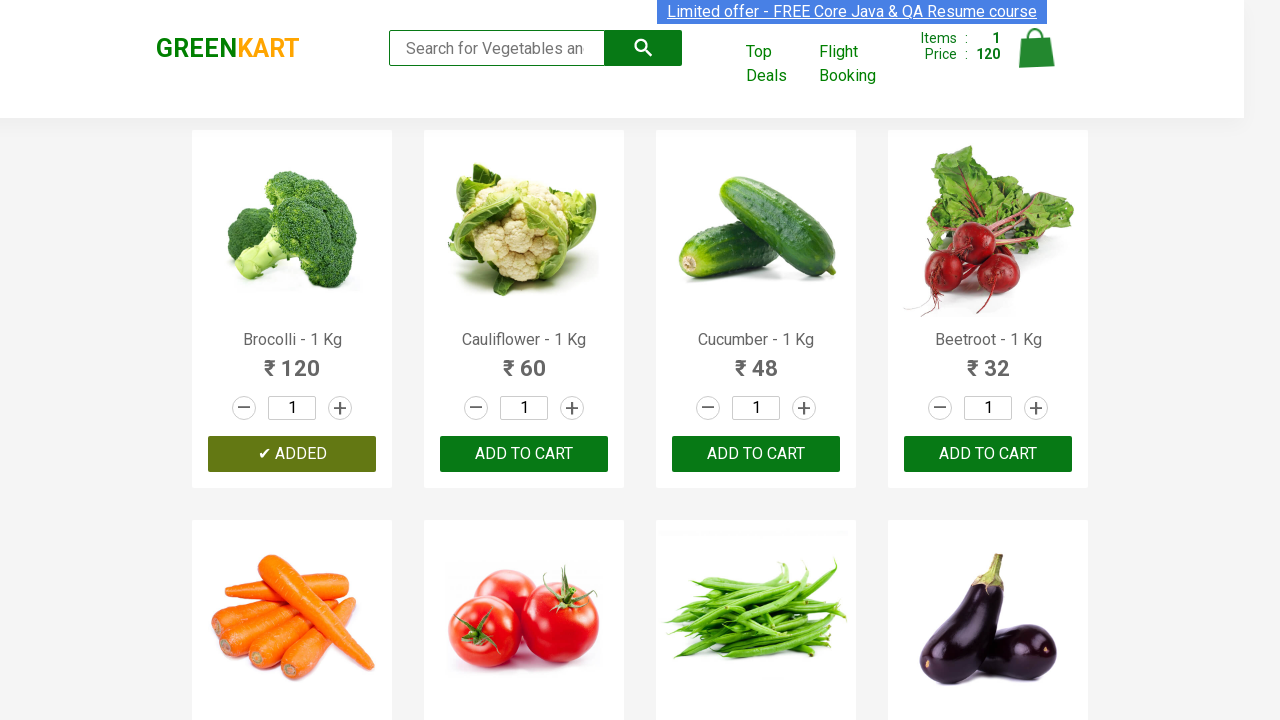

Retrieved product text from position 1
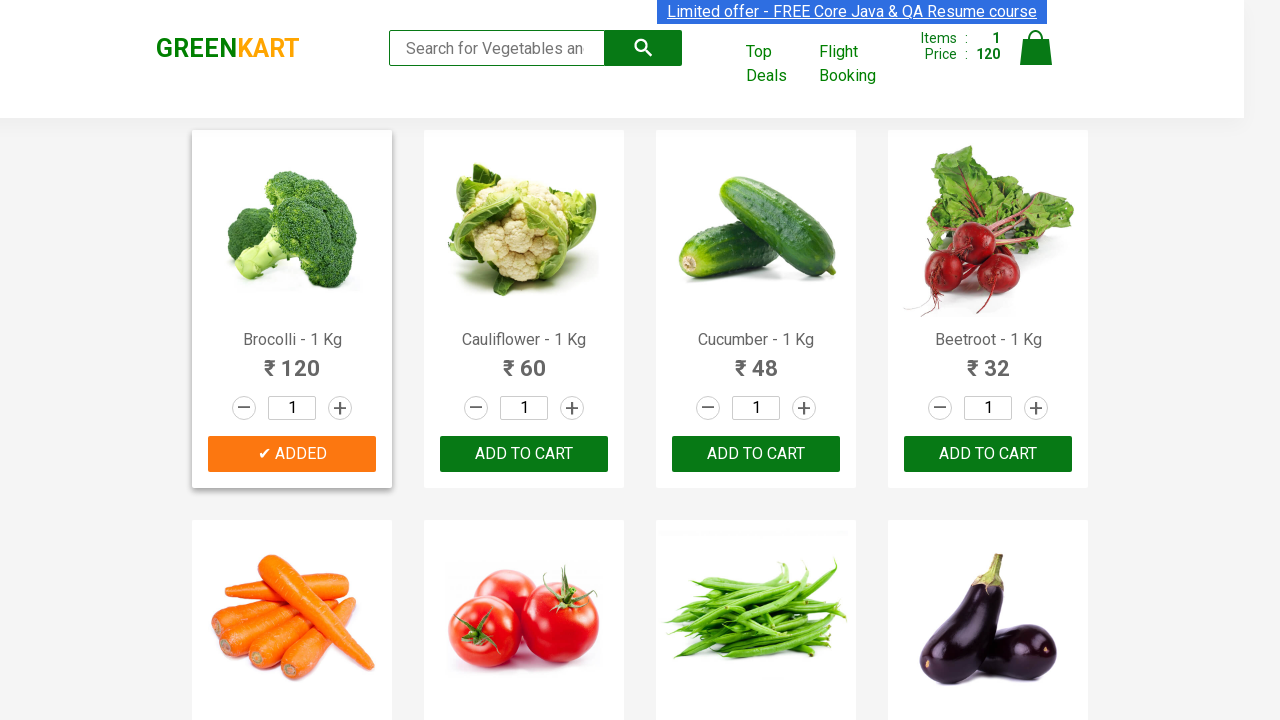

Extracted product name: 'Cauliflower'
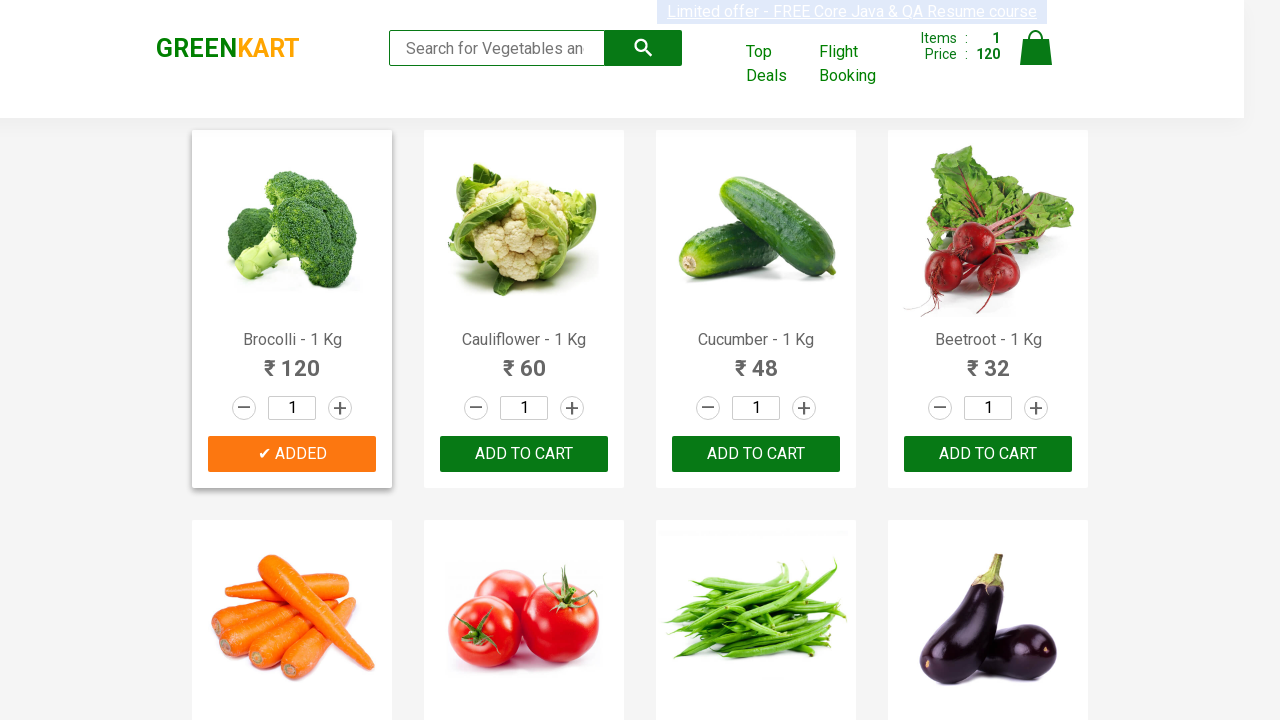

Found needed item 'Cauliflower' - adding to cart (item 2)
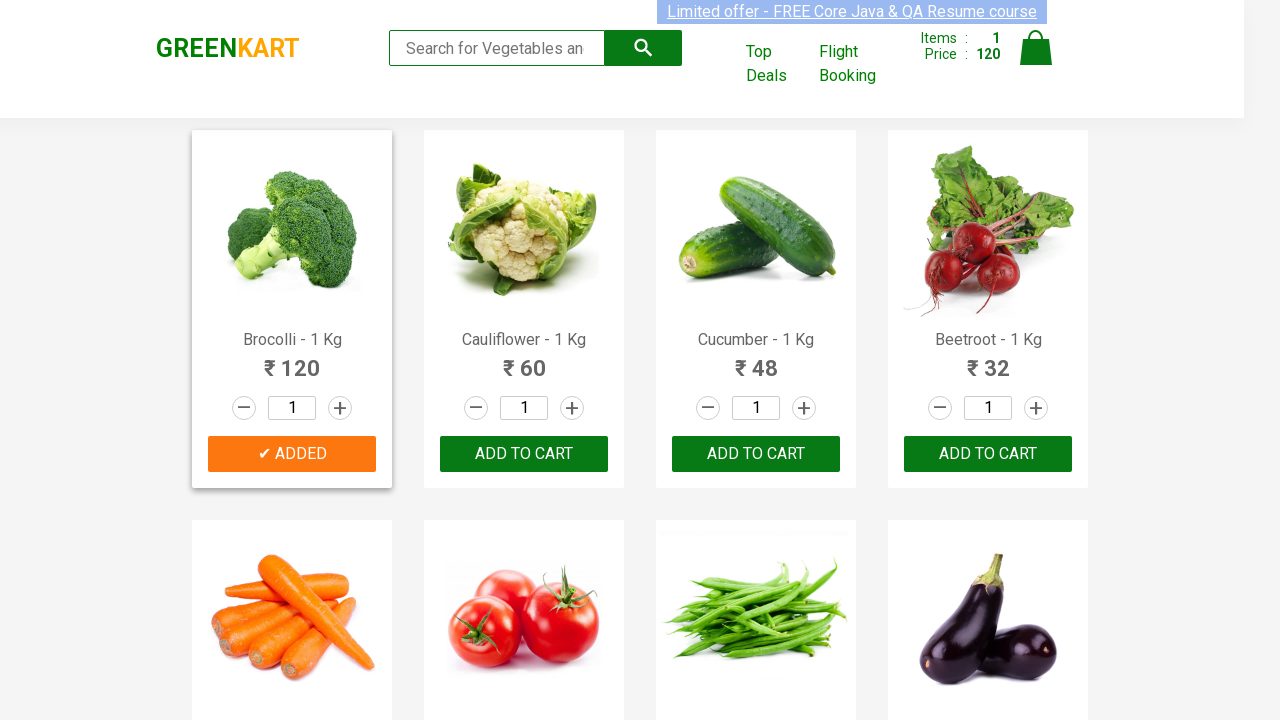

Clicked ADD TO CART button for 'Cauliflower' at (756, 454) on xpath=//button[text()='ADD TO CART'] >> nth=1
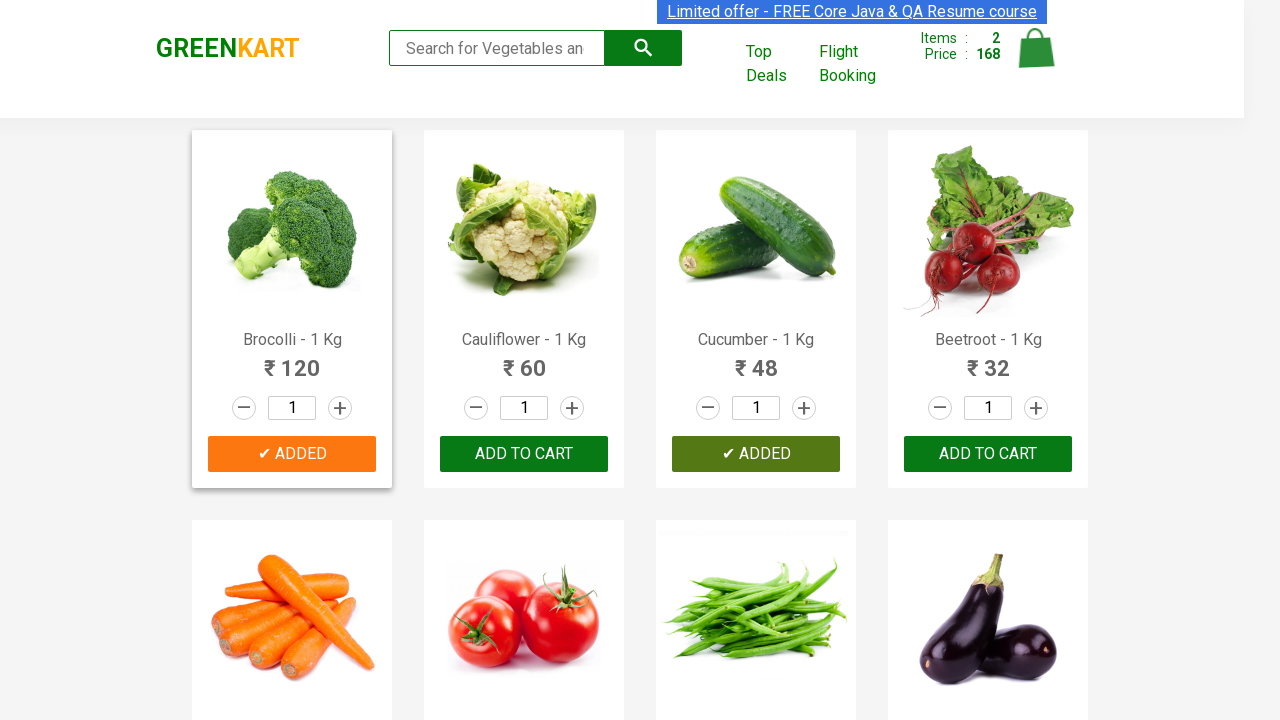

Retrieved product text from position 2
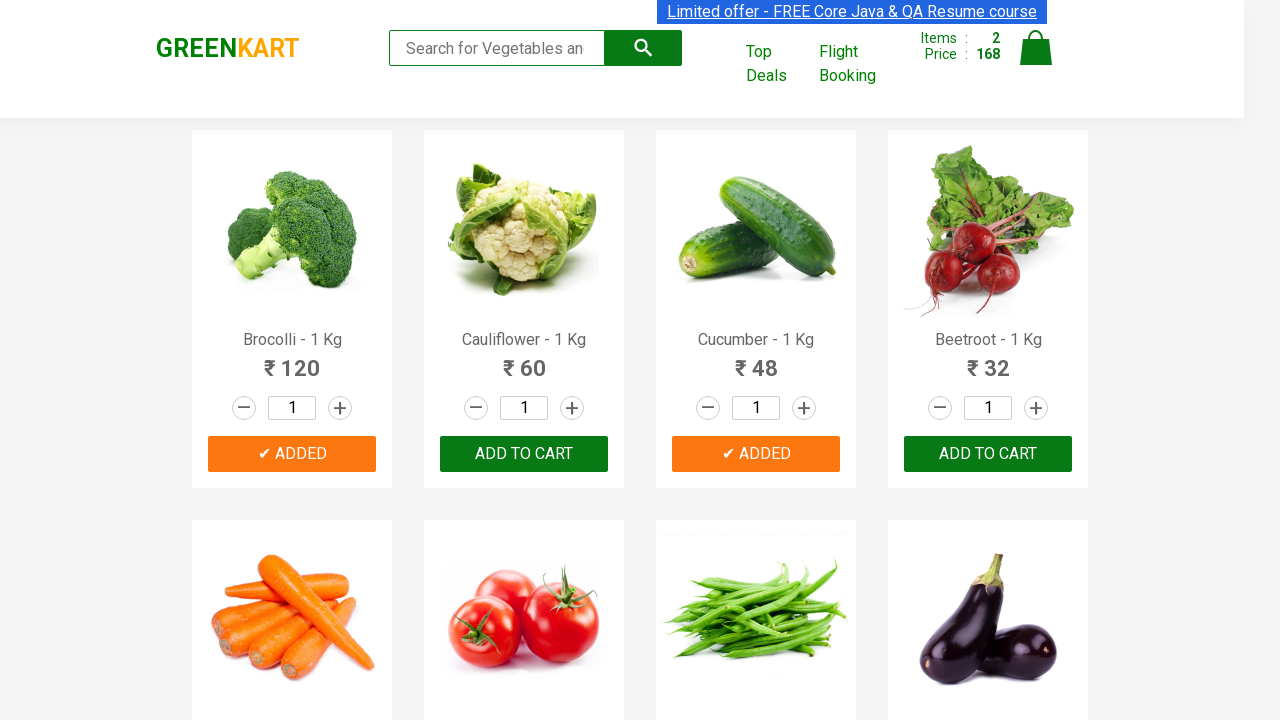

Extracted product name: 'Cucumber'
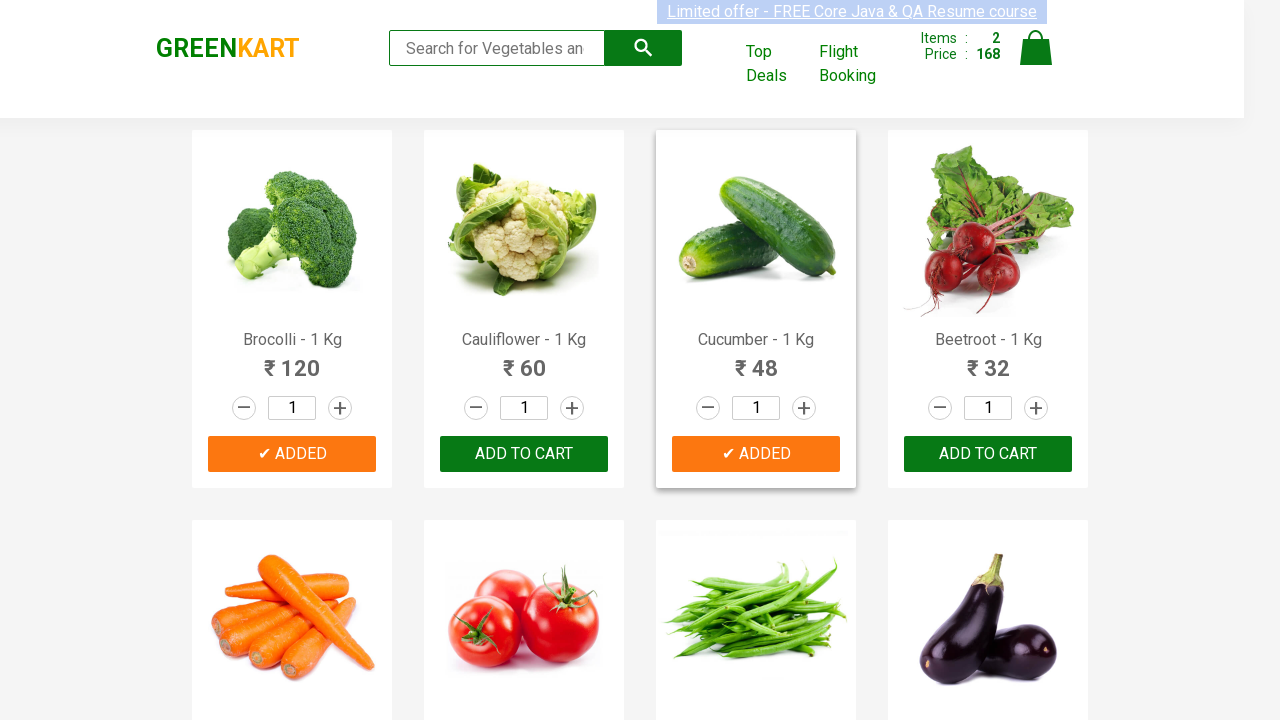

Found needed item 'Cucumber' - adding to cart (item 3)
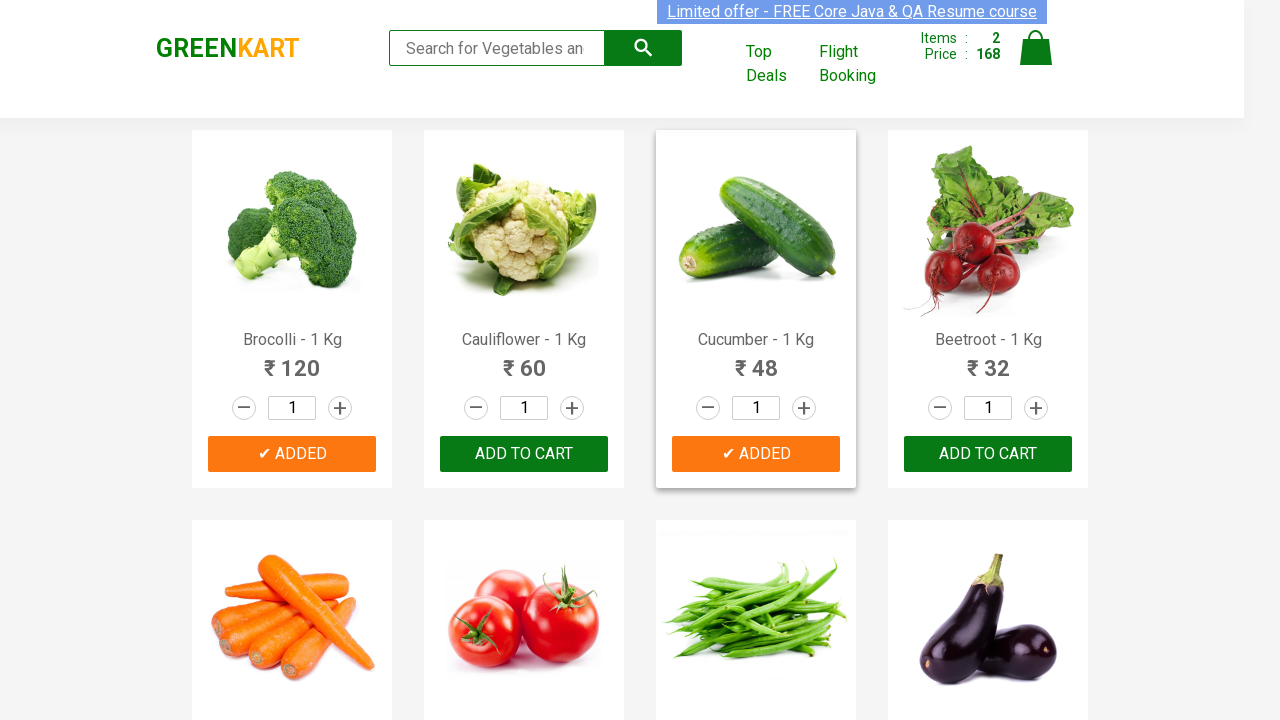

Clicked ADD TO CART button for 'Cucumber' at (292, 360) on xpath=//button[text()='ADD TO CART'] >> nth=2
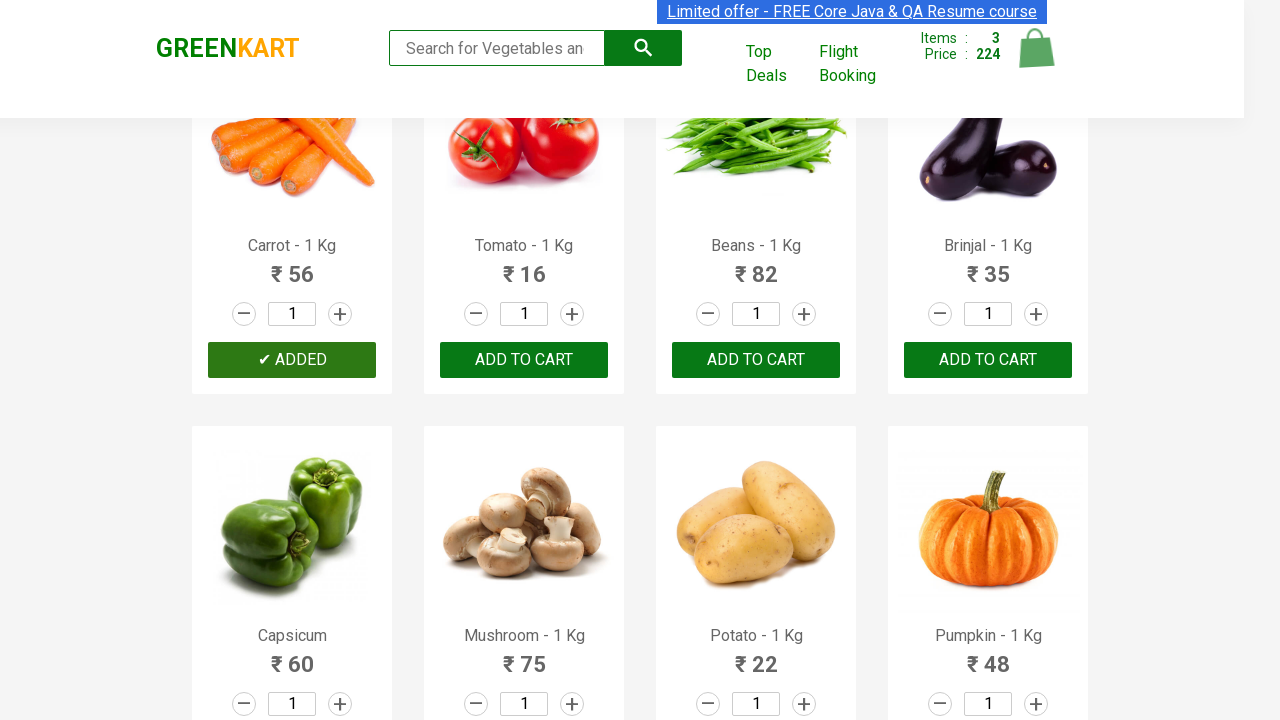

Reached limit of 3 items added - stopping
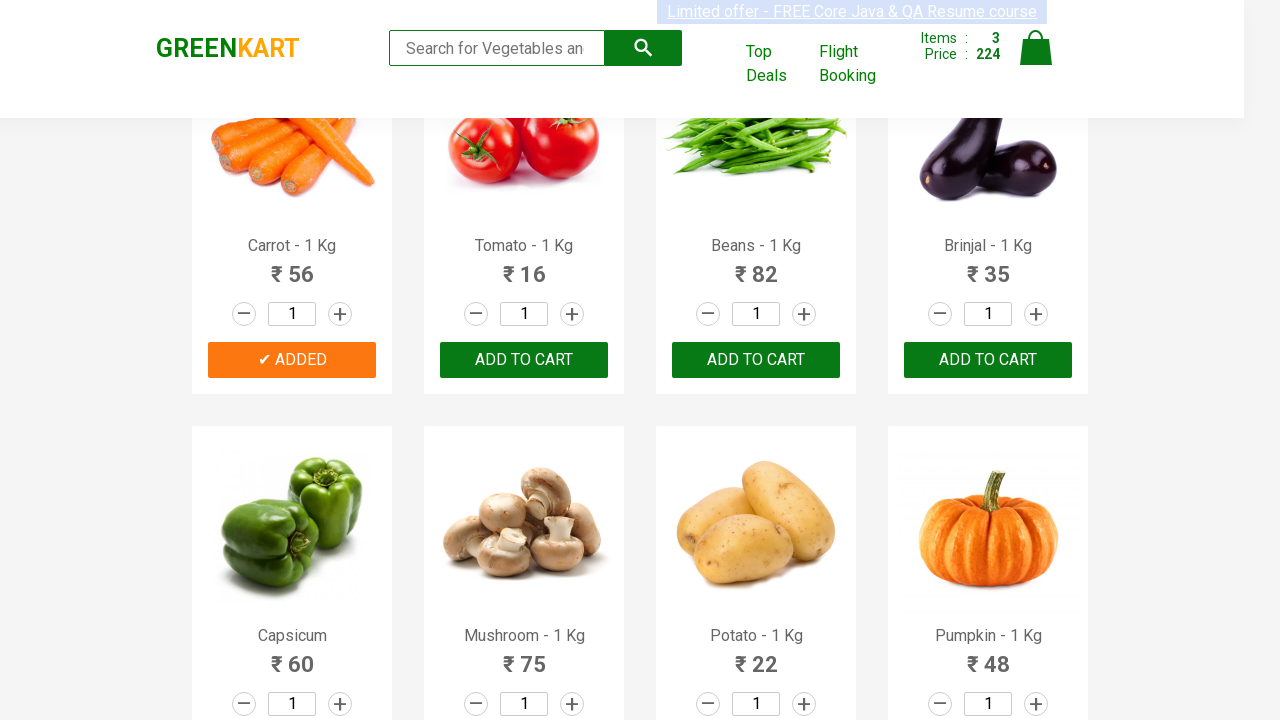

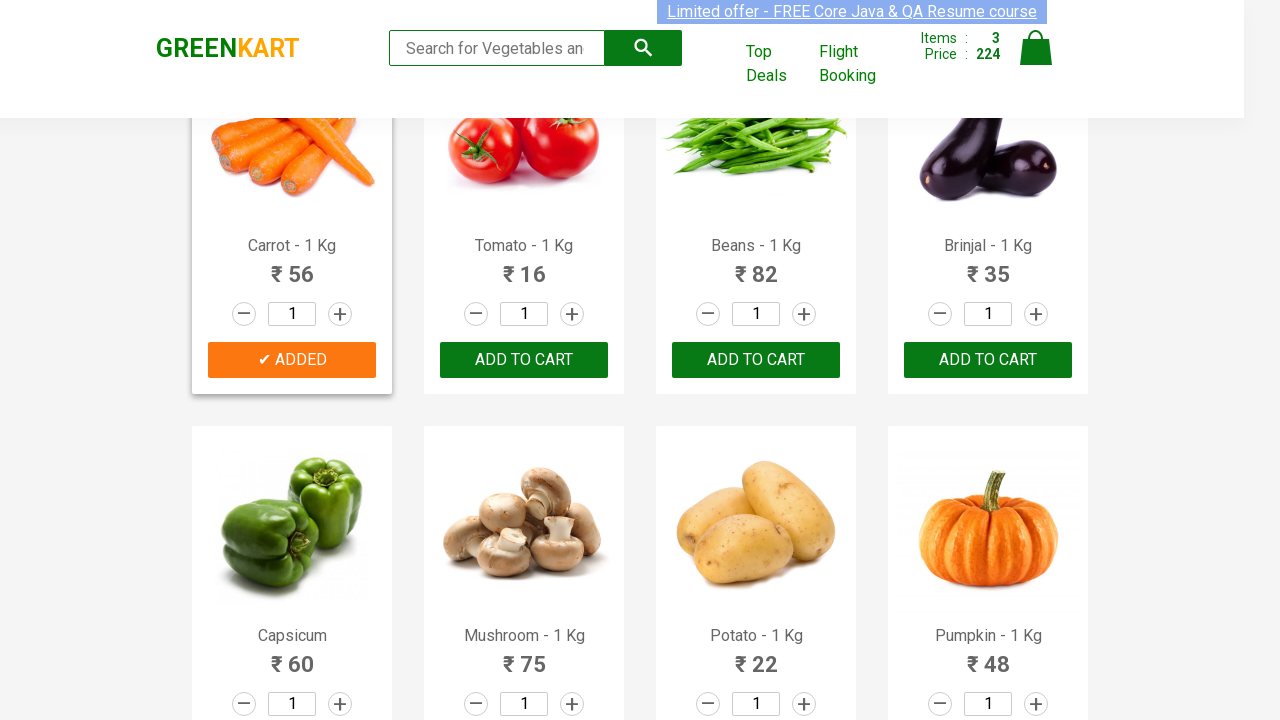